Tests removing an item from the to-do list by adding an item, hovering over it to reveal the delete button, clicking delete, and verifying the item is removed

Starting URL: https://todolist.james.am/#/

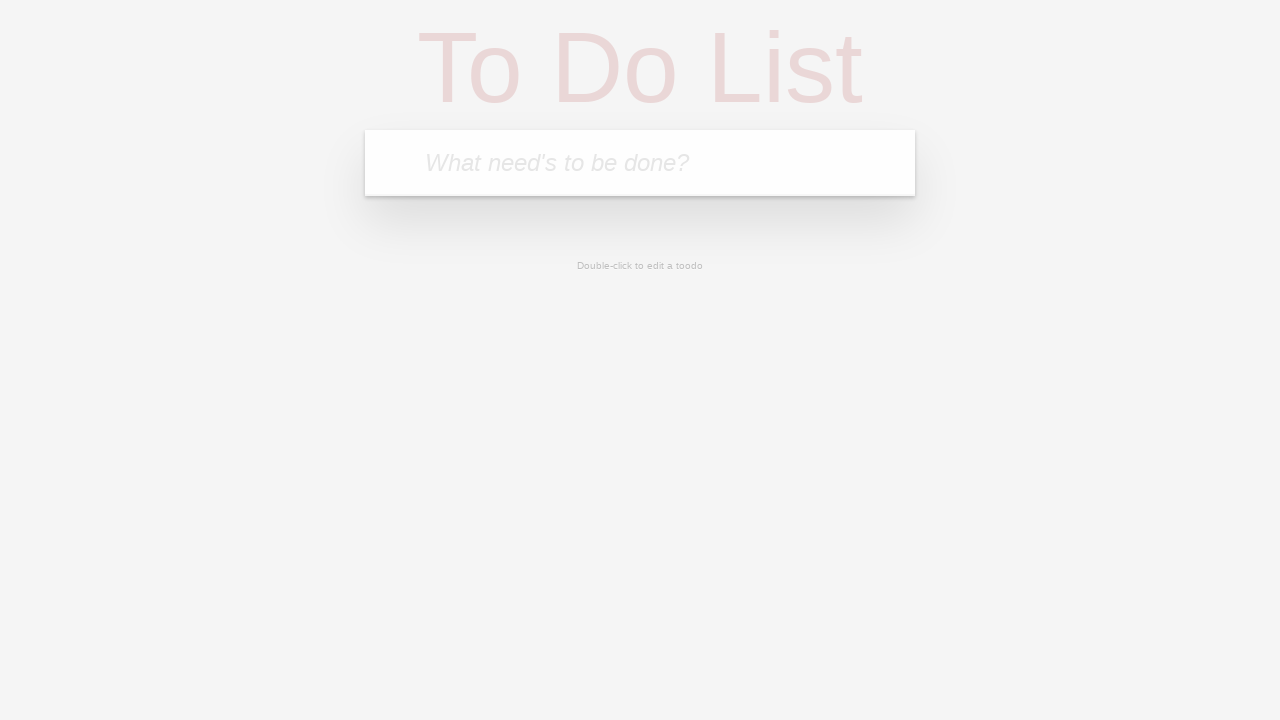

Waited for input field to load
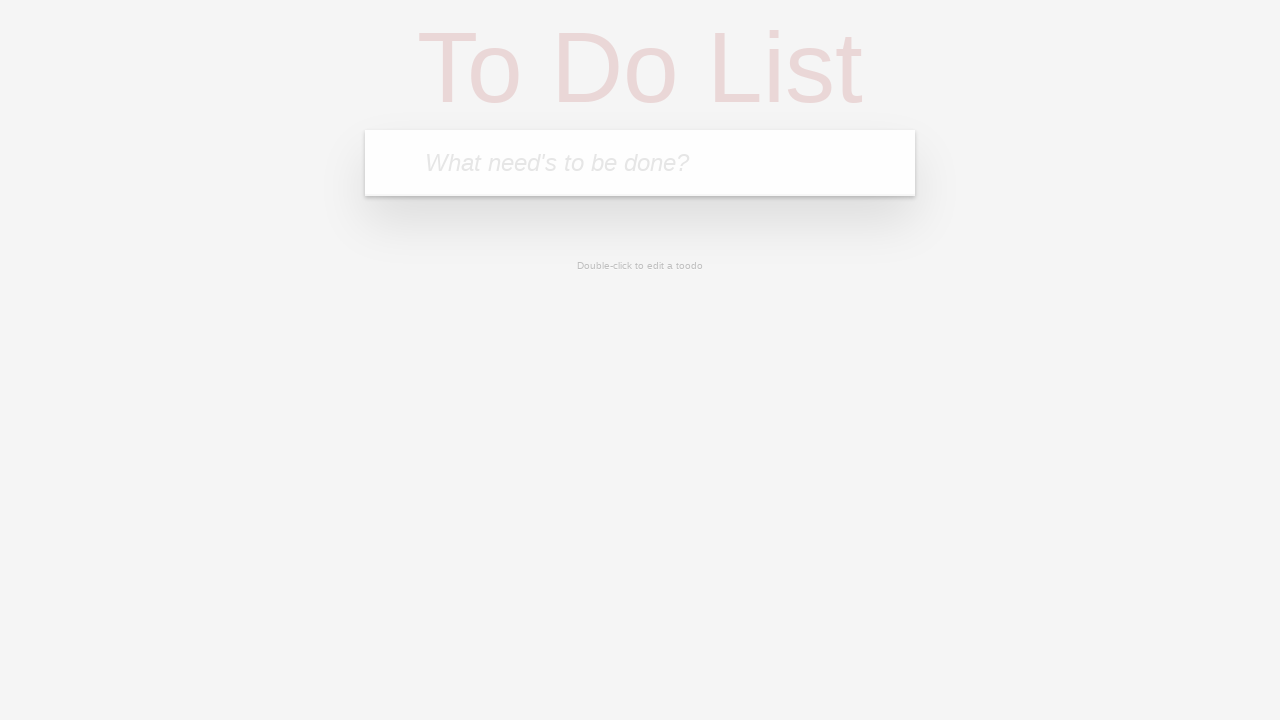

Filled input field with test item: TestItem8kLmNpQrSt on xpath=/html/body/ng-view/section/header/form/input
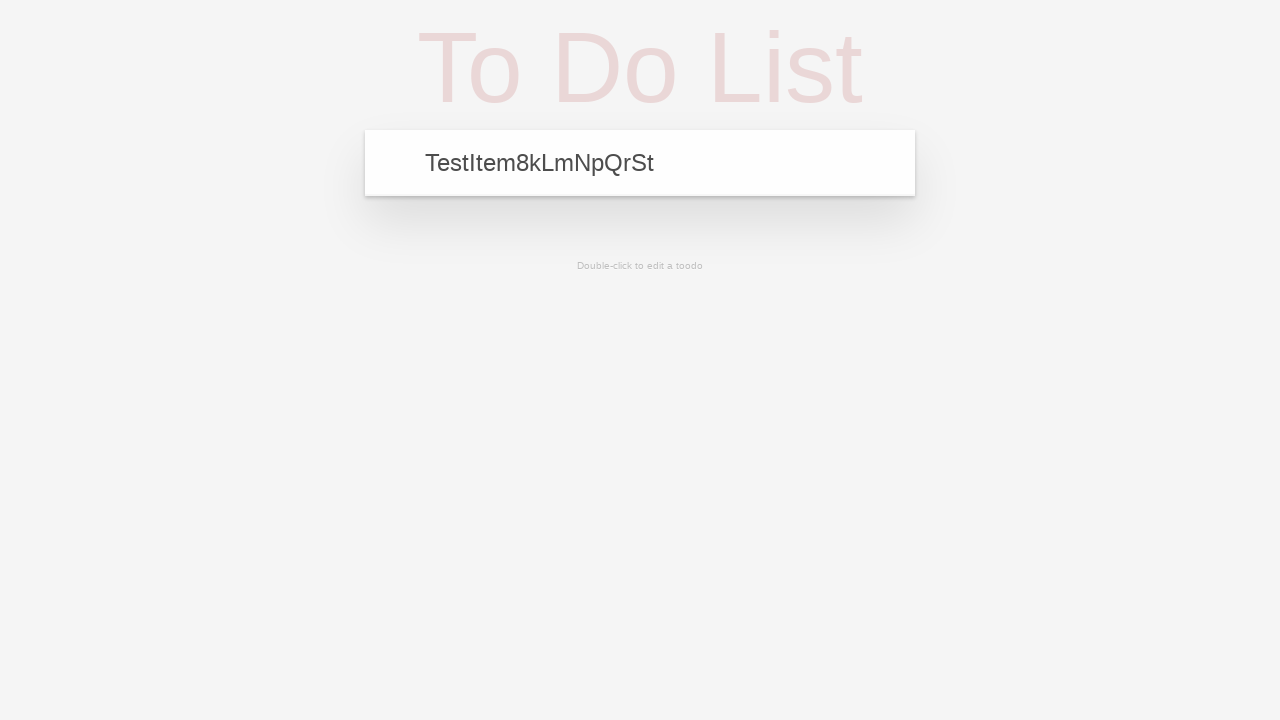

Pressed Enter to add the to-do item on xpath=/html/body/ng-view/section/header/form/input
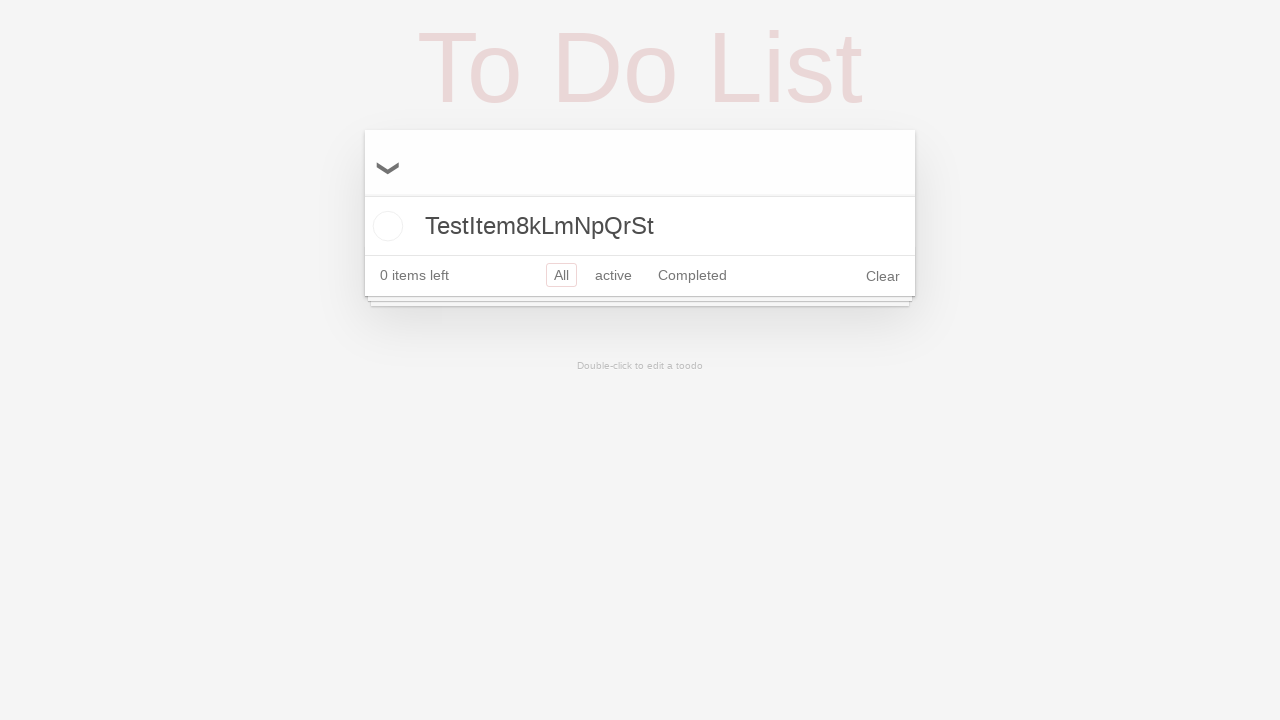

To-do item appeared in the list
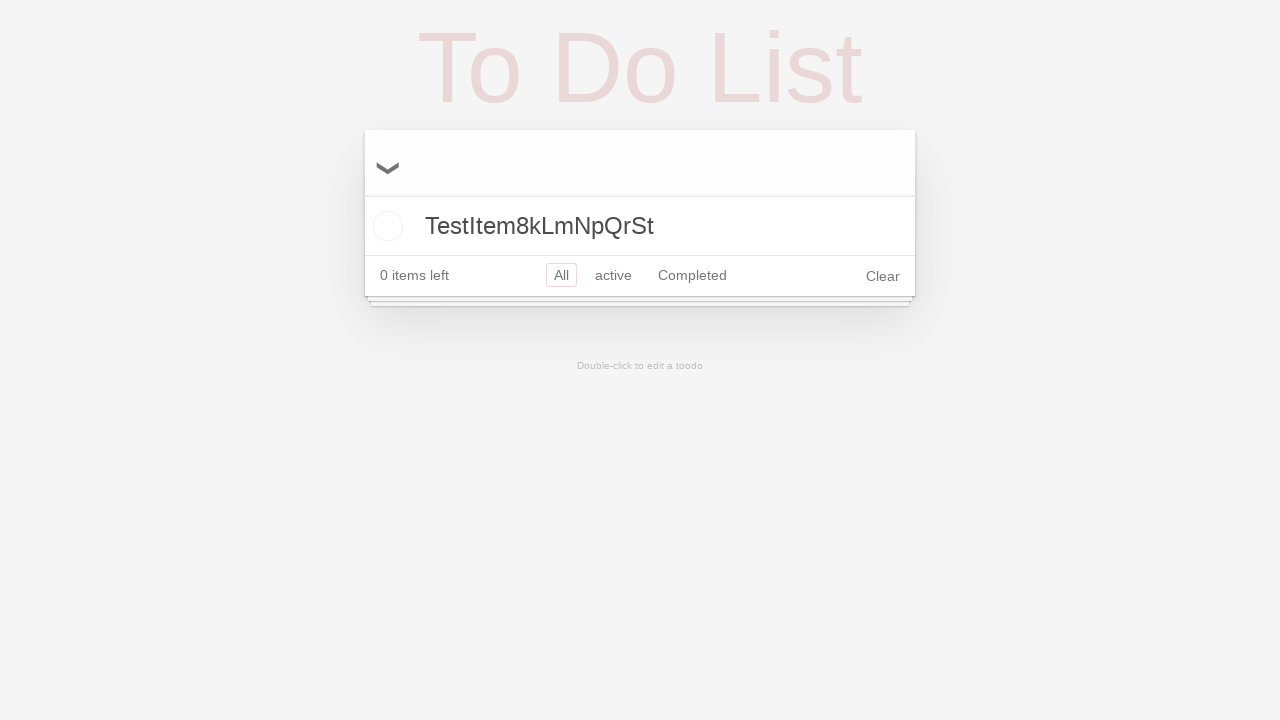

Verified that the added item text matches: TestItem8kLmNpQrSt
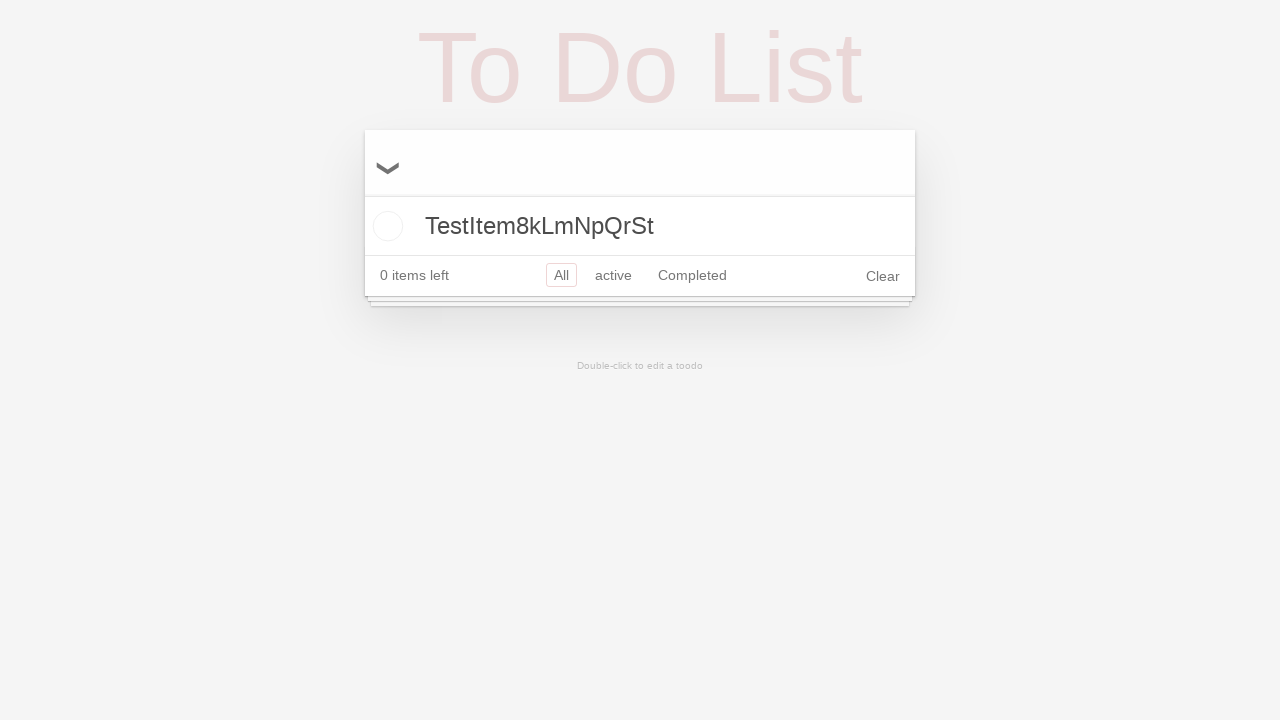

Hovered over the to-do item to reveal delete button at (640, 226) on xpath=/html/body/ng-view/section/section/ul/li[1]/div/label
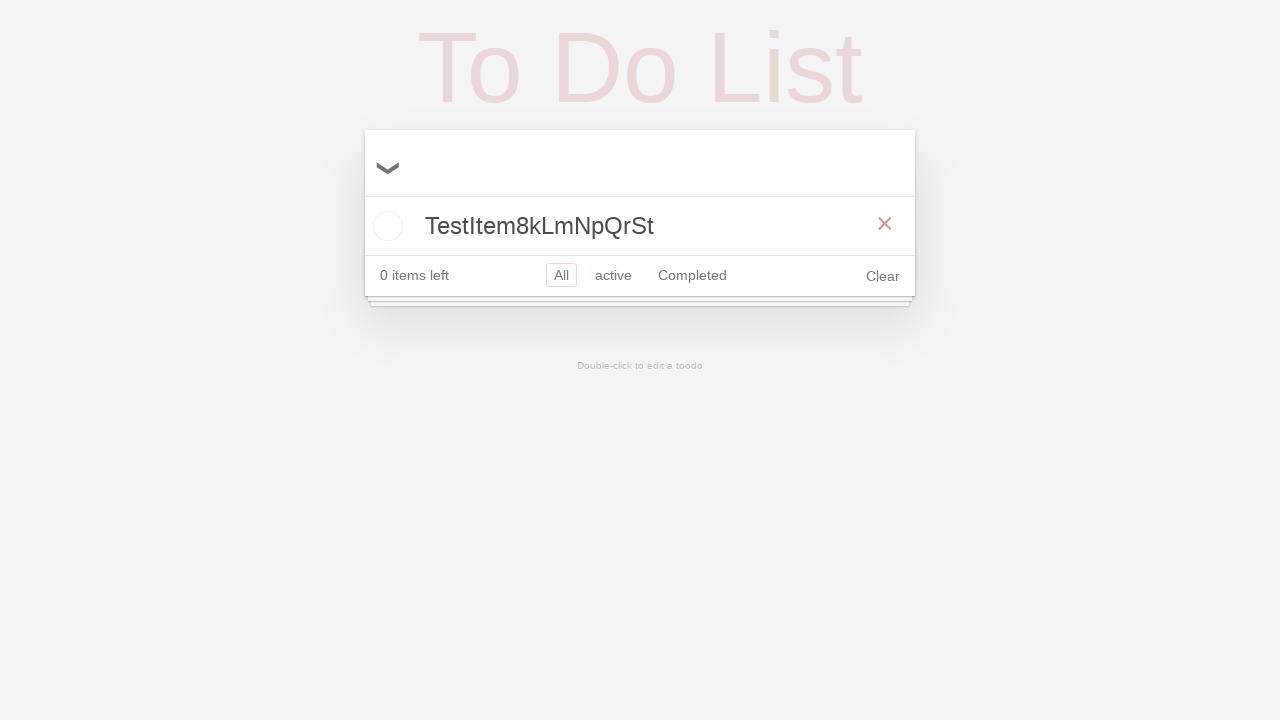

Clicked the delete button to remove the item at (885, 224) on xpath=/html/body/ng-view/section/section/ul/li/div/button
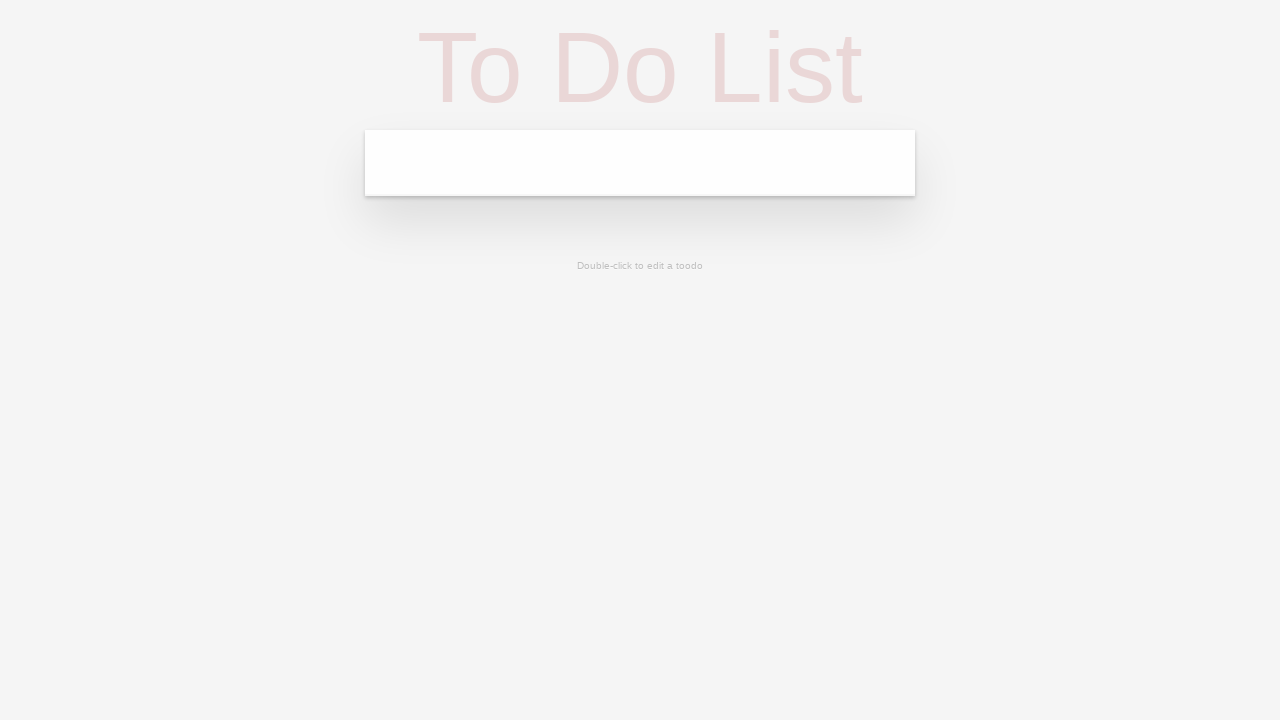

Waited for DOM to update after deletion
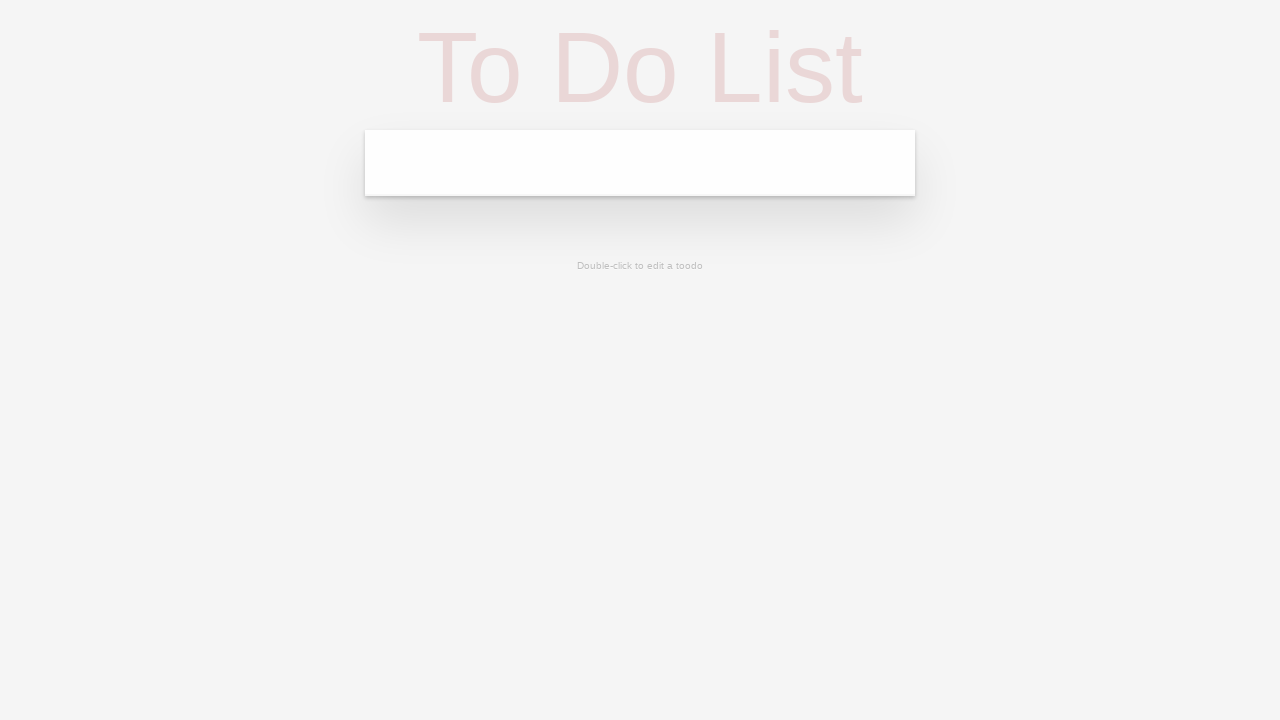

Verified that the to-do item was successfully removed from the list
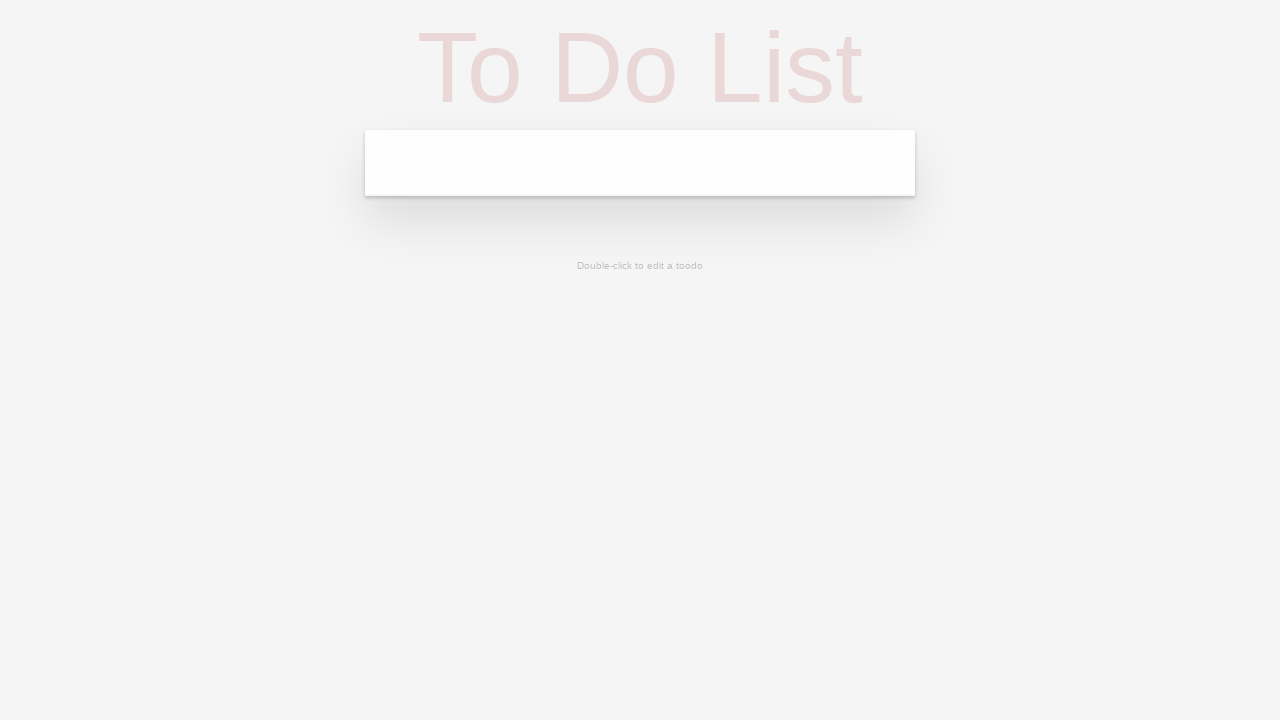

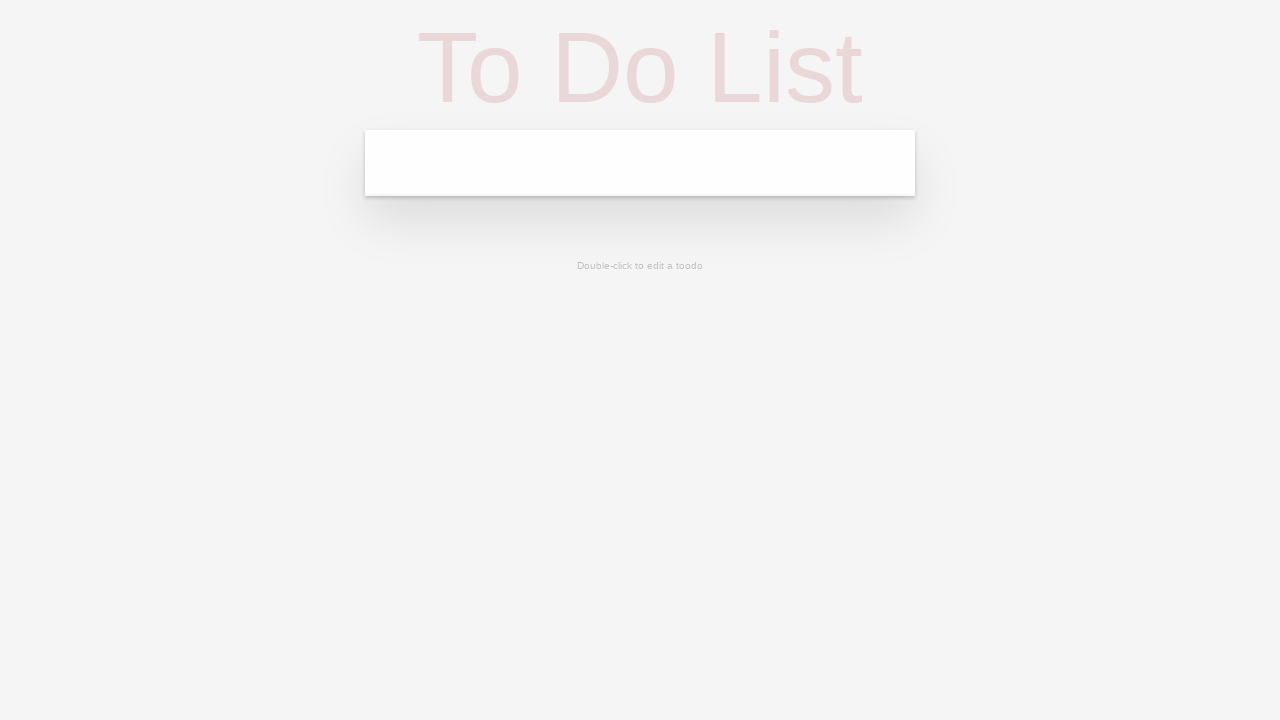